Tests JavaScript alert handling by entering a name, triggering a confirmation alert, accepting it, and verifying the alert text contains the entered name

Starting URL: https://rahulshettyacademy.com/AutomationPractice/

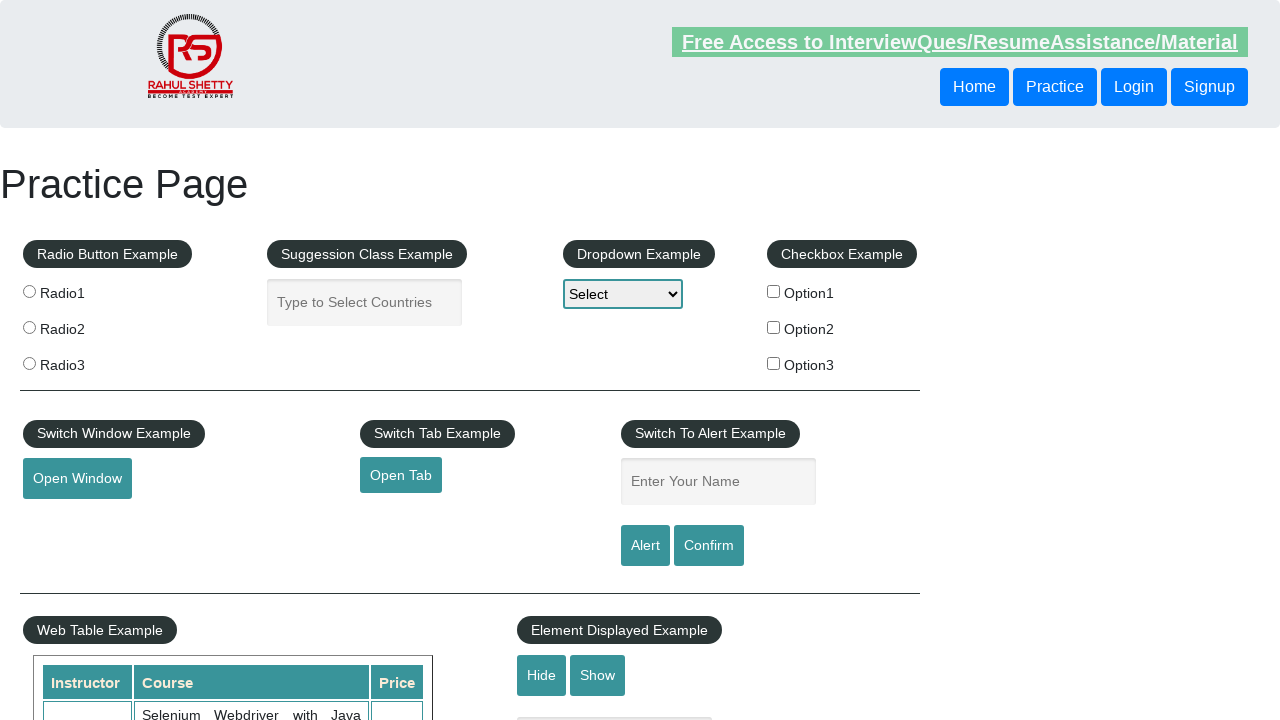

Filled name input field with 'chris' on #name
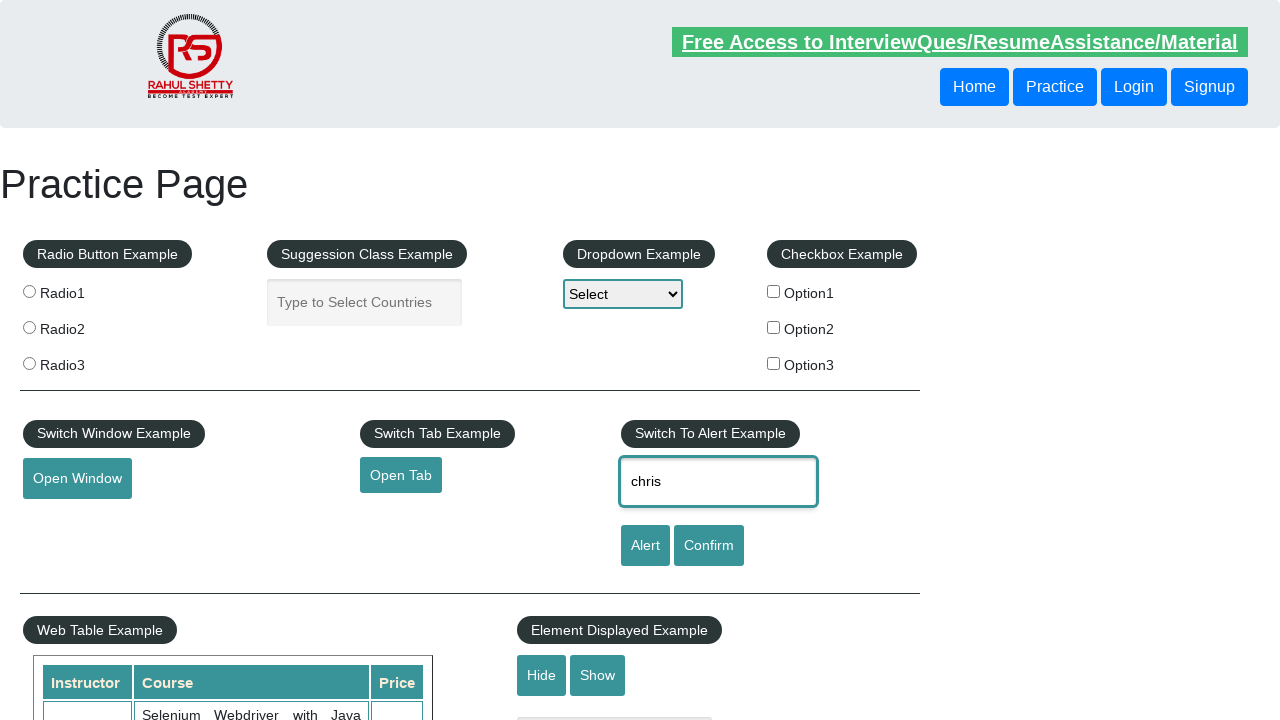

Clicked button to trigger confirmation alert at (709, 546) on input[onclick*='displayConfi']
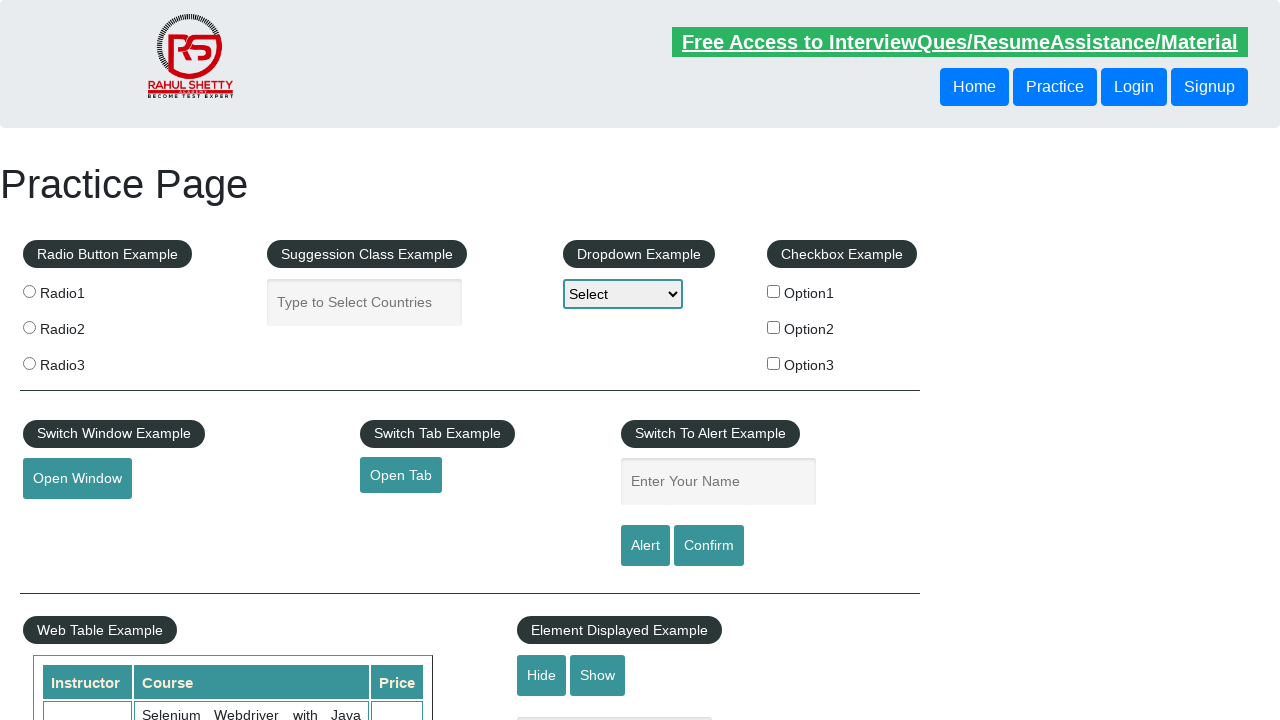

Set up dialog handler to accept confirmation alert
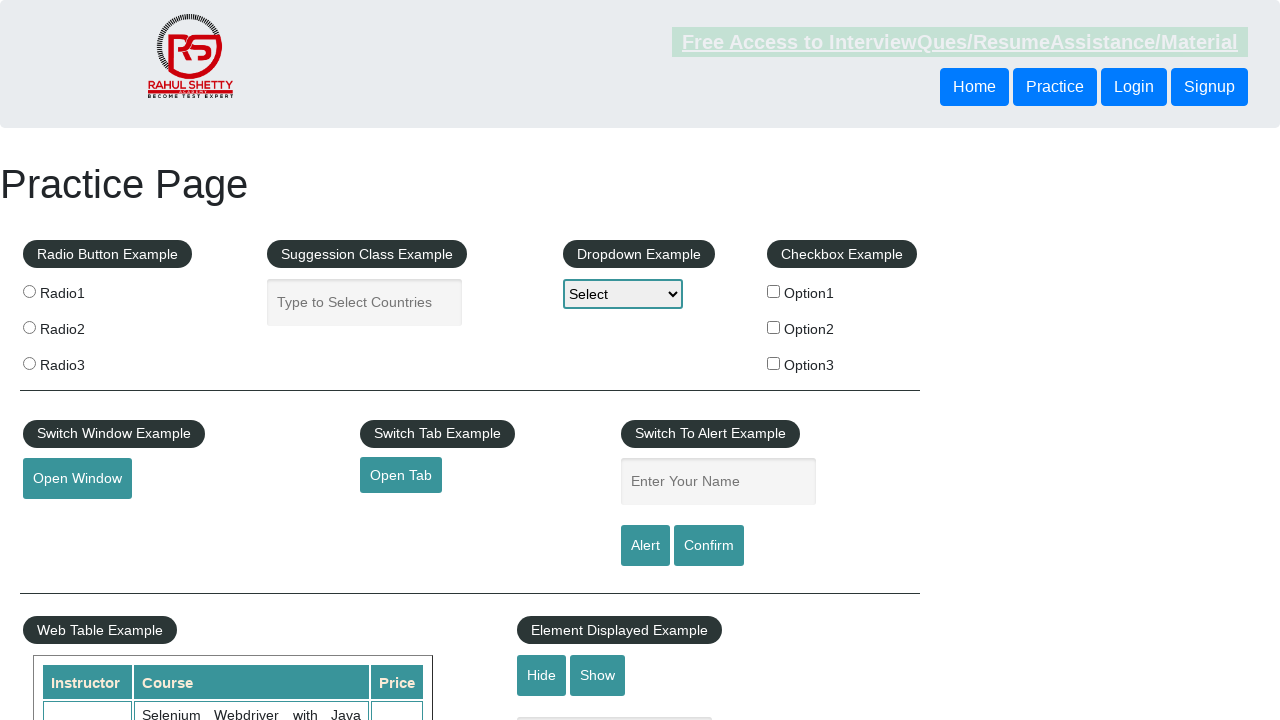

Waited for dialog to be processed
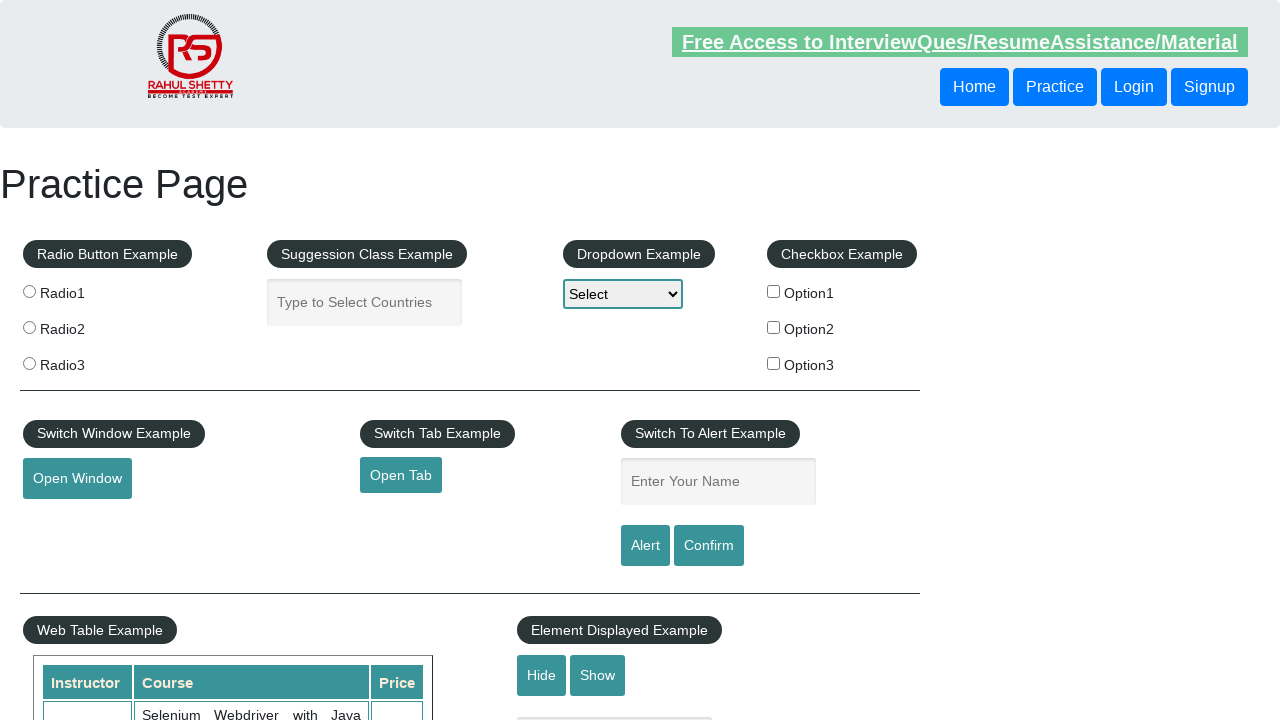

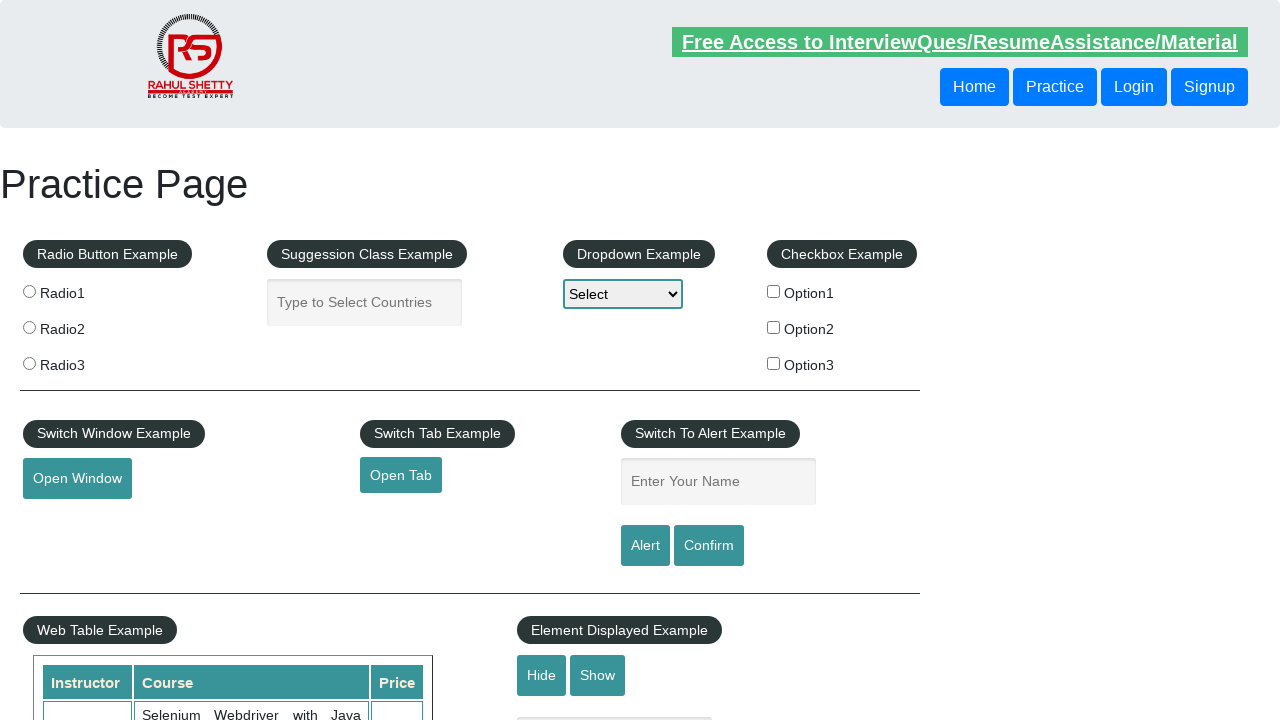